Tests registration form validation with an invalid phone number that is too short

Starting URL: https://alada.vn/tai-khoan/dang-ky.html

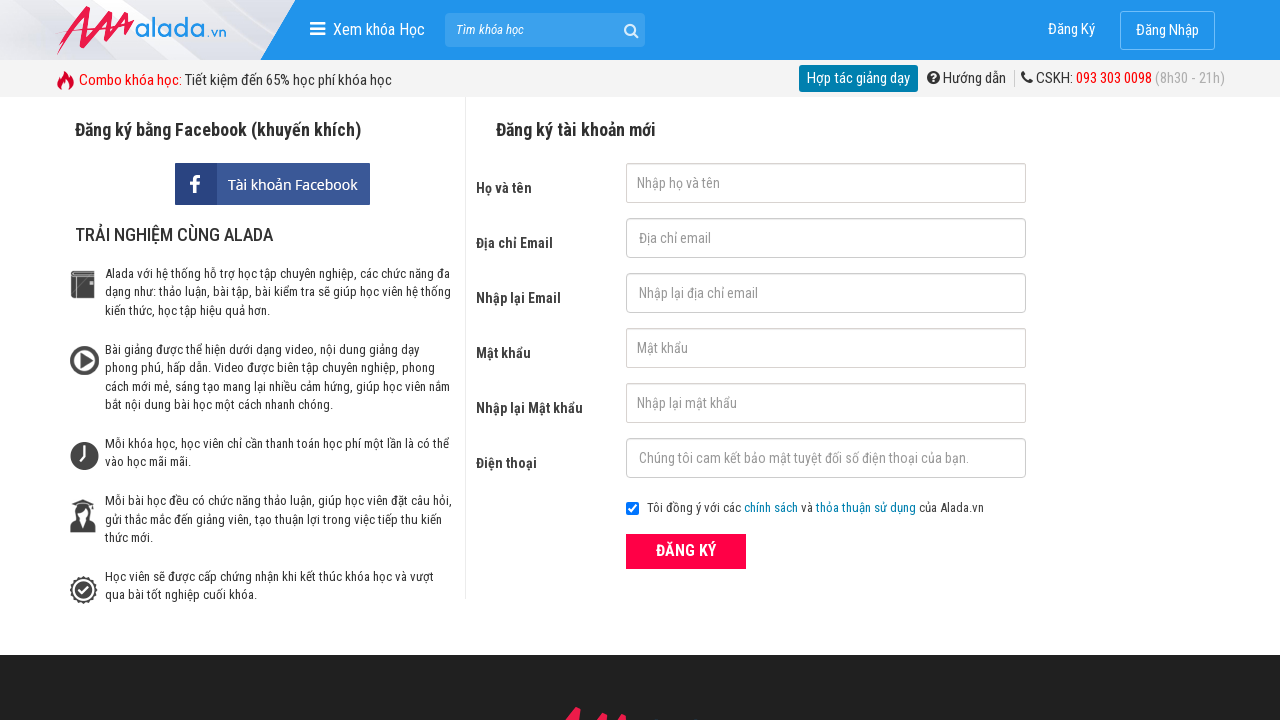

Filled first name field with 'Duong Quynh' on #txtFirstname
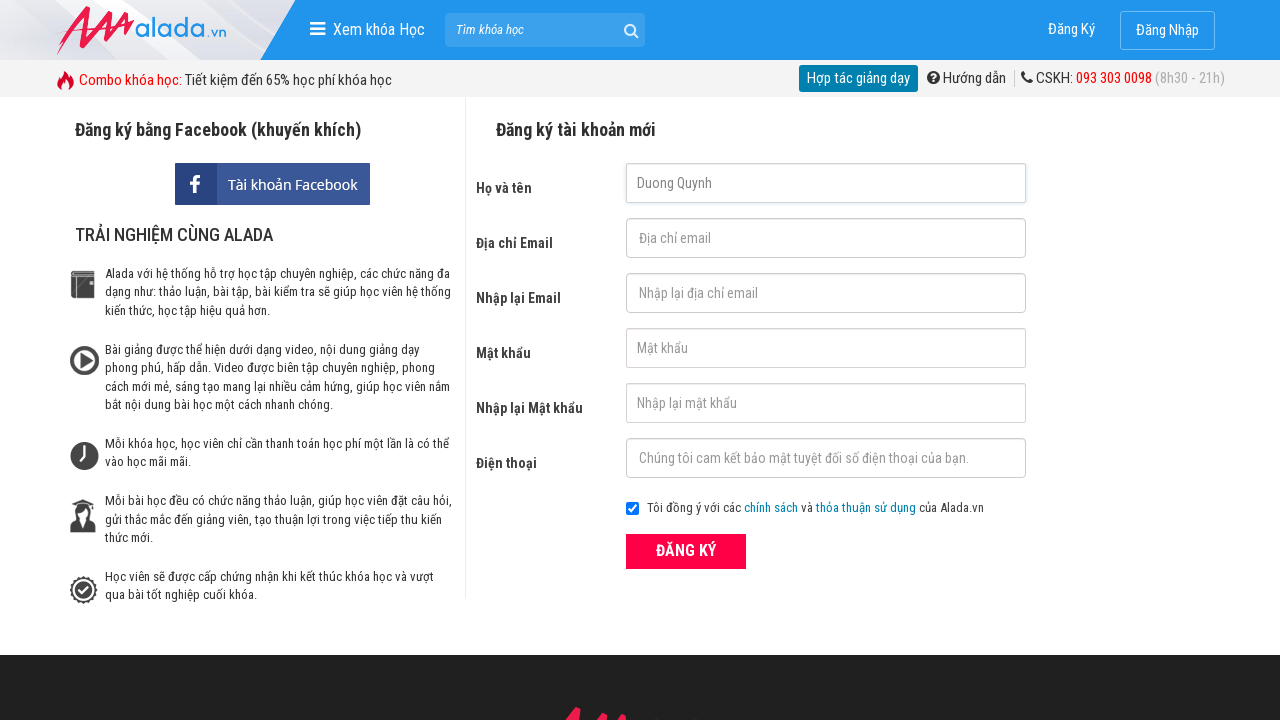

Filled email field with 'Quynhmot@gmail.com' on #txtEmail
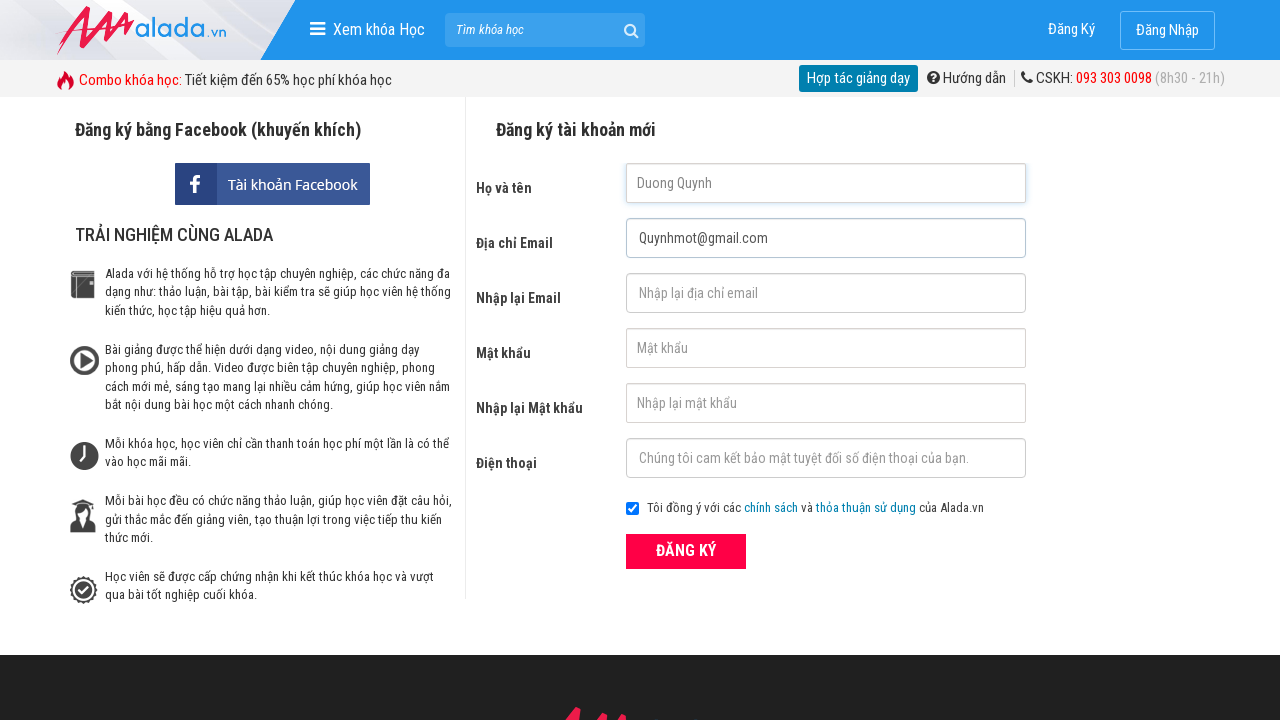

Filled confirm email field with 'Quynhmot@gmail.com' on #txtCEmail
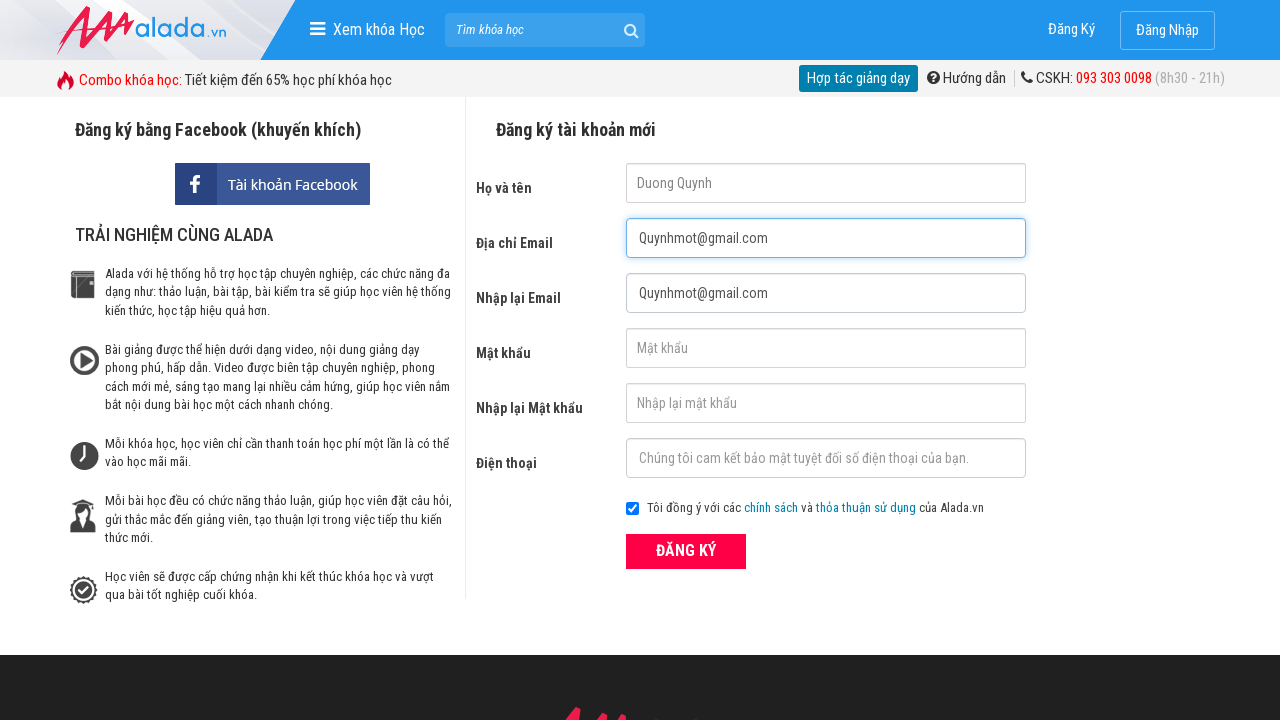

Filled password field with '123456' on #txtPassword
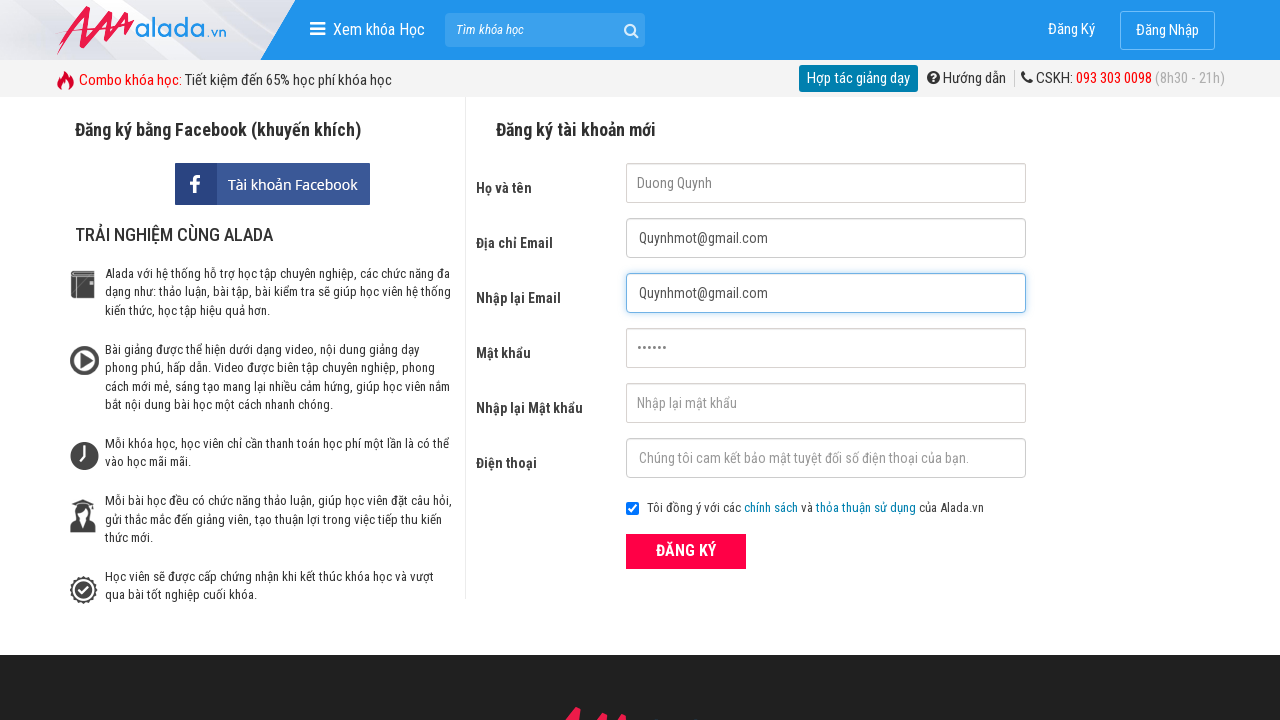

Filled confirm password field with '123456' on #txtCPassword
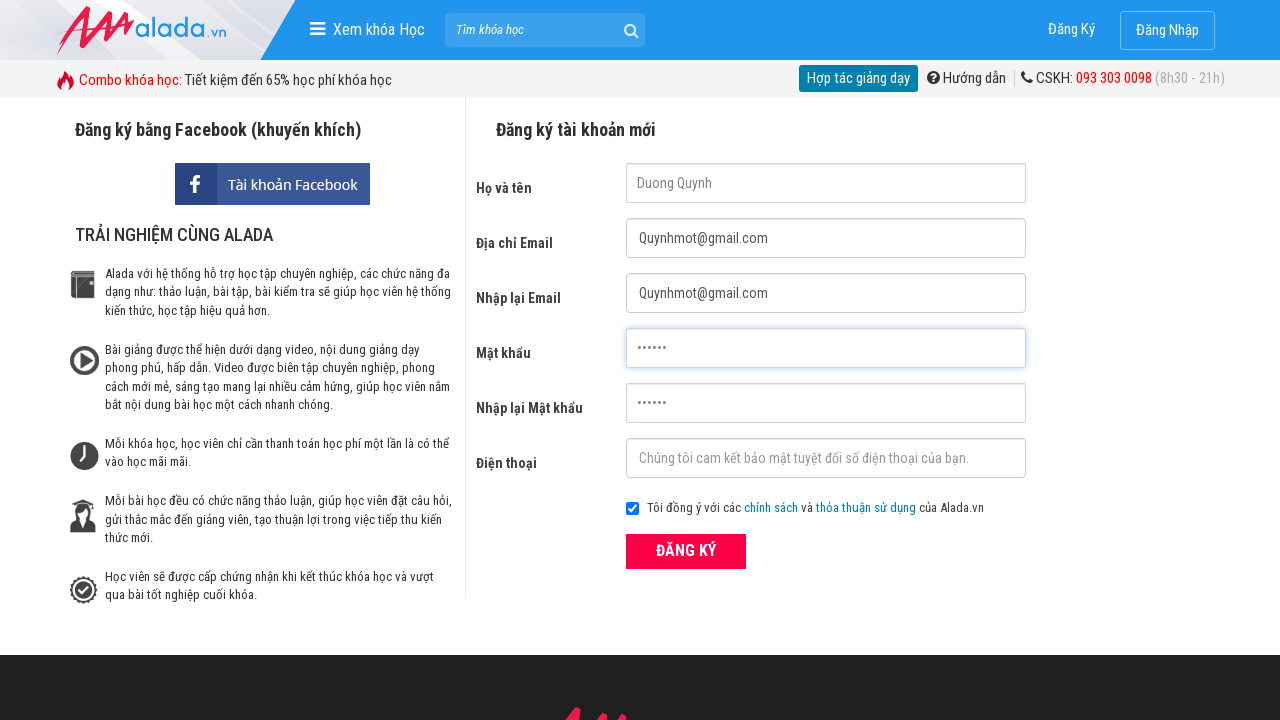

Filled phone field with invalid short number '0983567' on #txtPhone
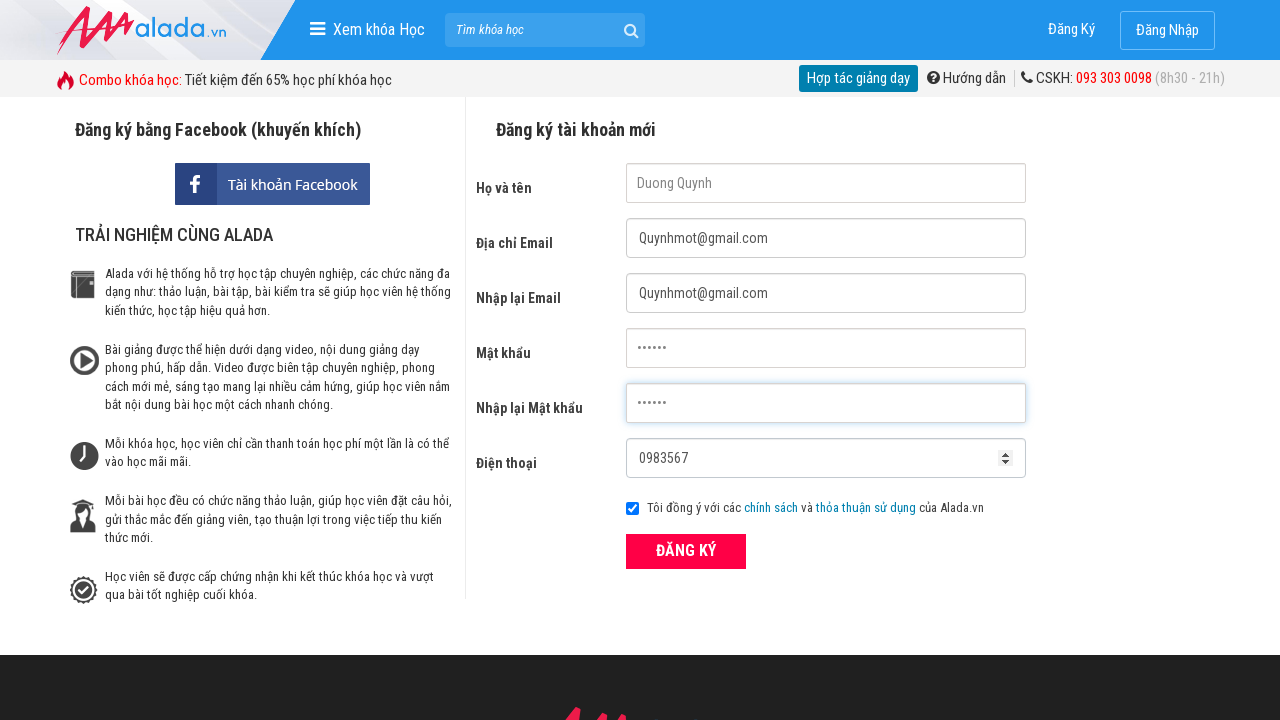

Clicked submit button to register at (686, 551) on button[type='submit']
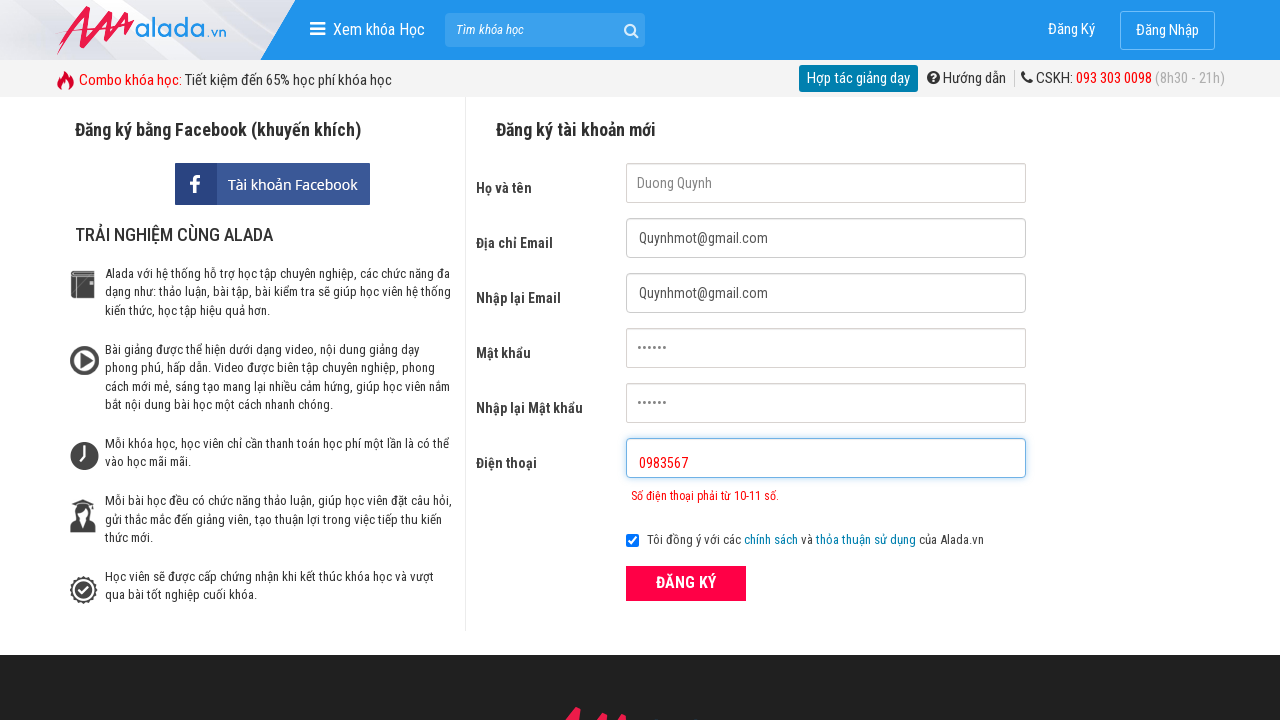

Phone number validation error message appeared
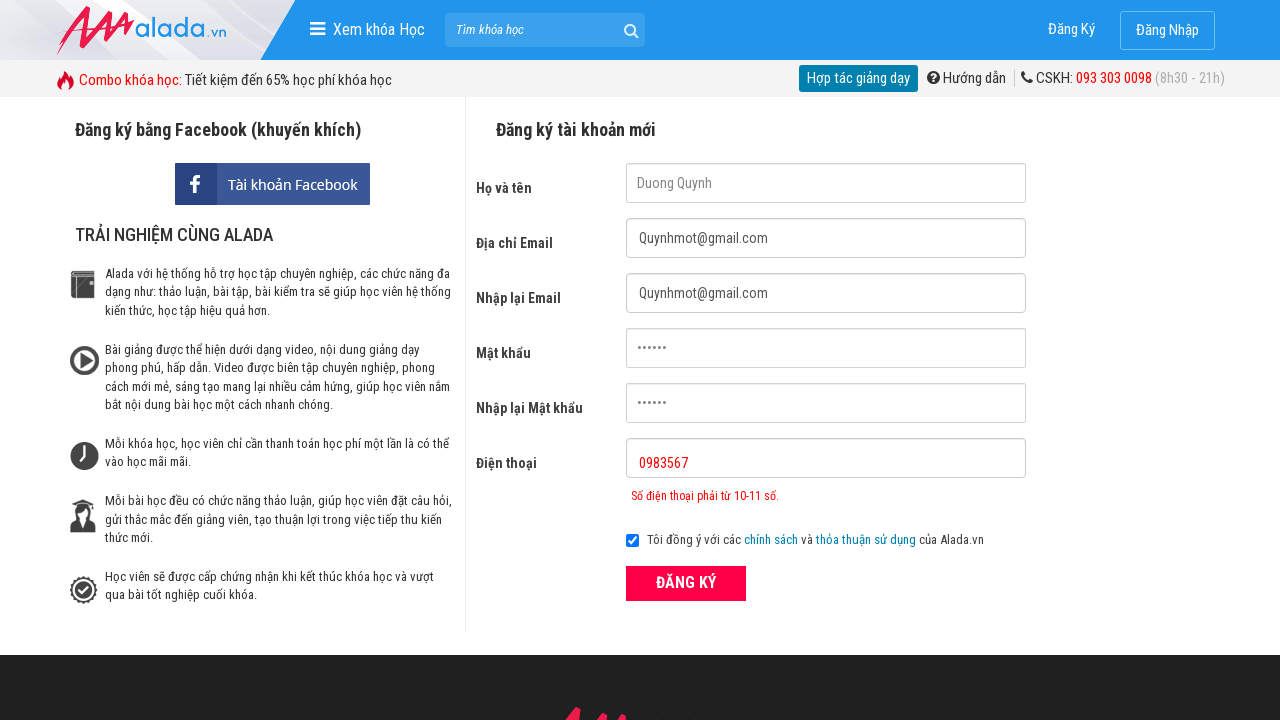

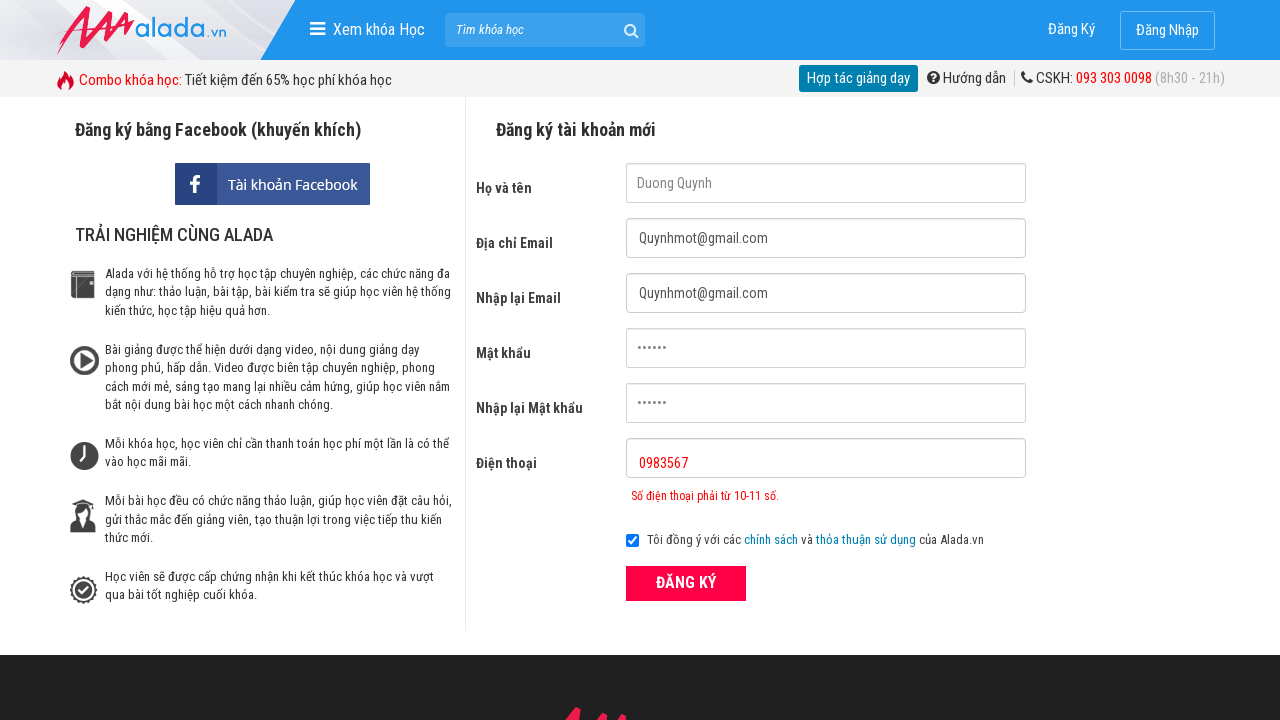